Tests that the Clear completed button displays the correct text when items are completed

Starting URL: https://demo.playwright.dev/todomvc

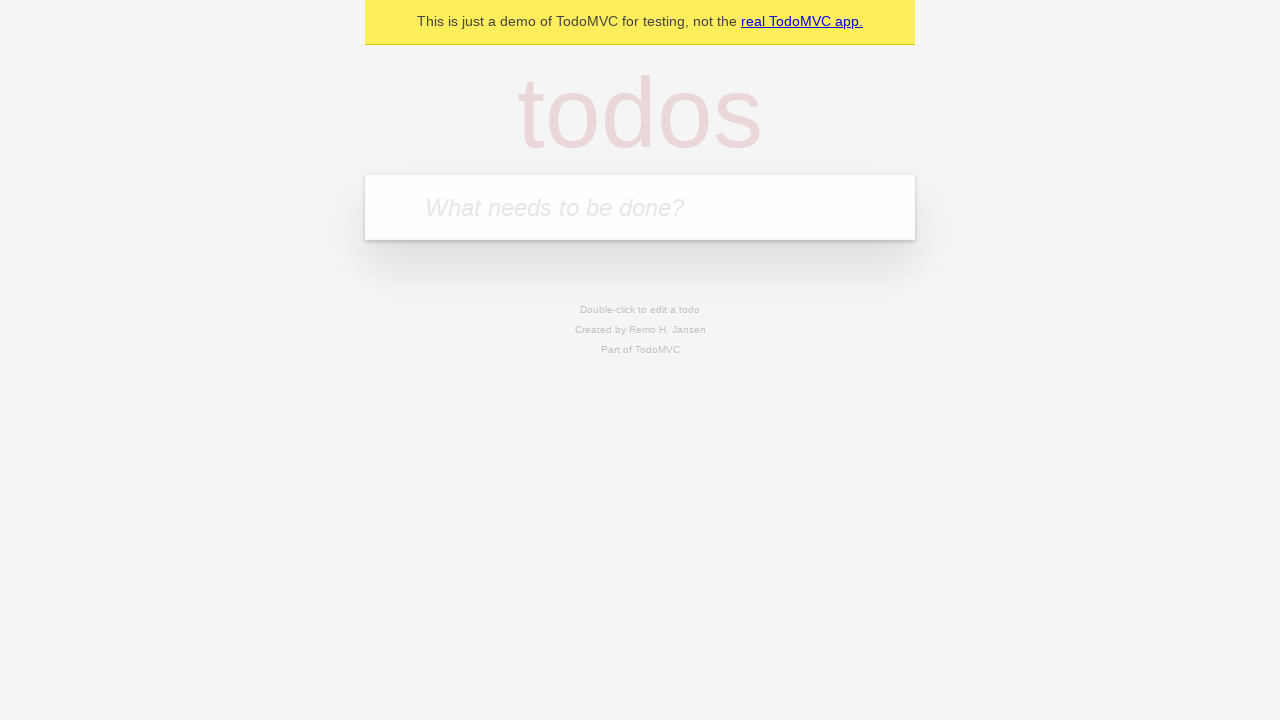

Filled new todo input with 'watch deck the halls' on internal:attr=[placeholder="What needs to be done?"i]
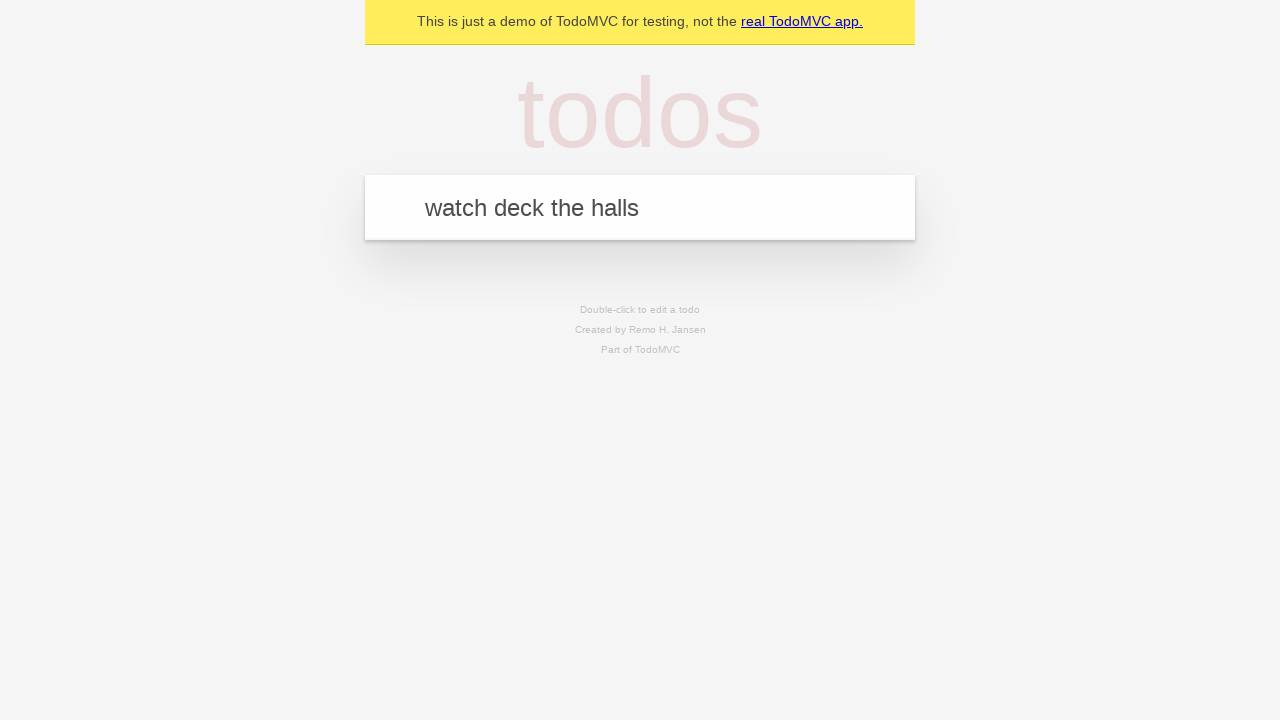

Pressed Enter to create todo 'watch deck the halls' on internal:attr=[placeholder="What needs to be done?"i]
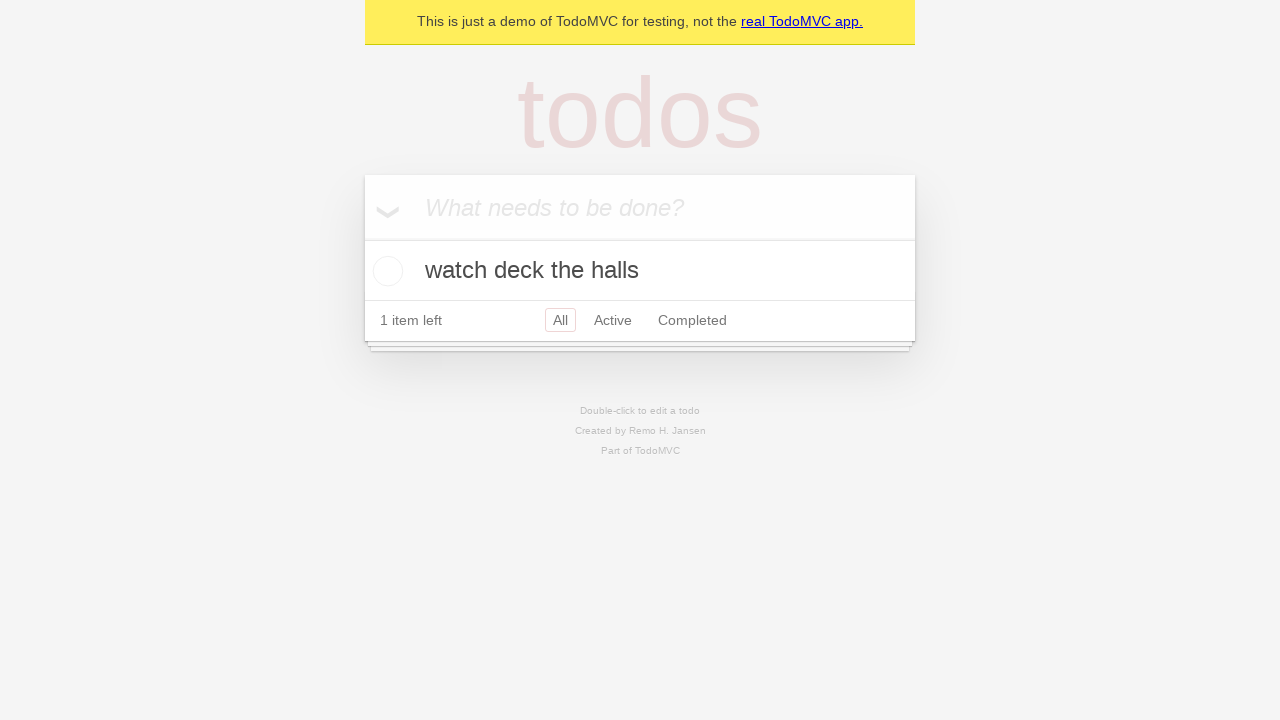

Filled new todo input with 'feed the cat' on internal:attr=[placeholder="What needs to be done?"i]
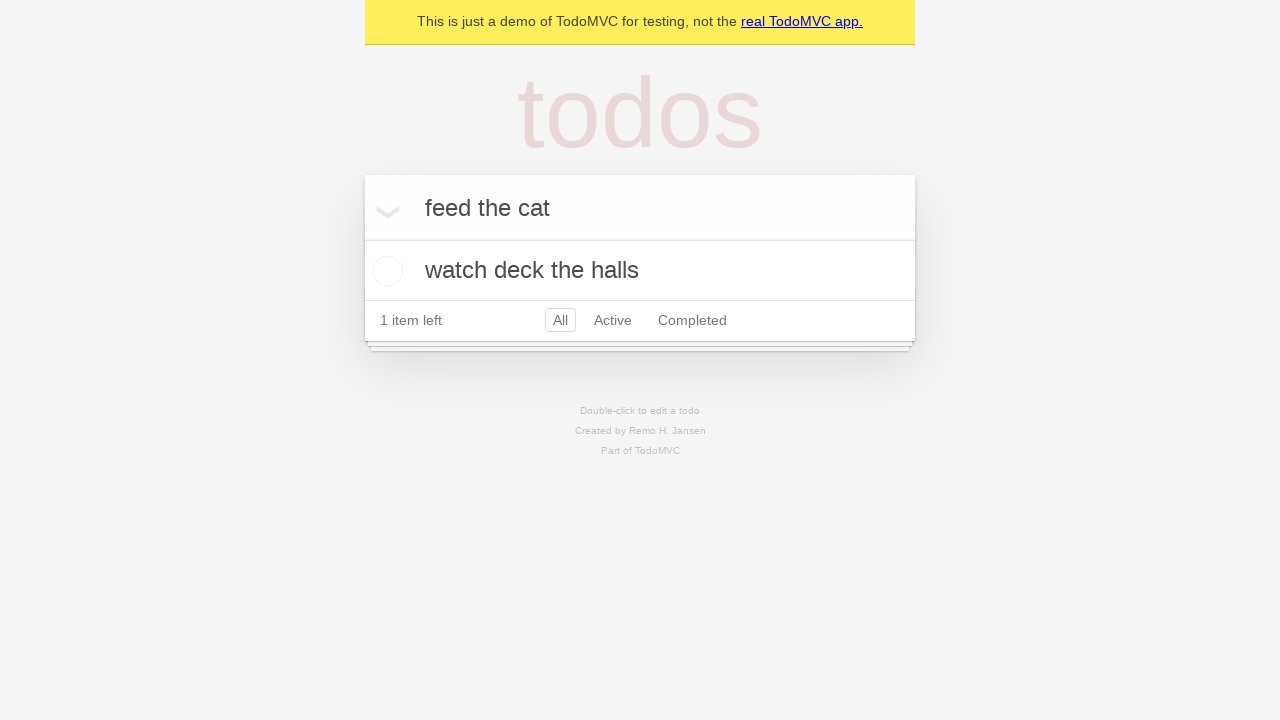

Pressed Enter to create todo 'feed the cat' on internal:attr=[placeholder="What needs to be done?"i]
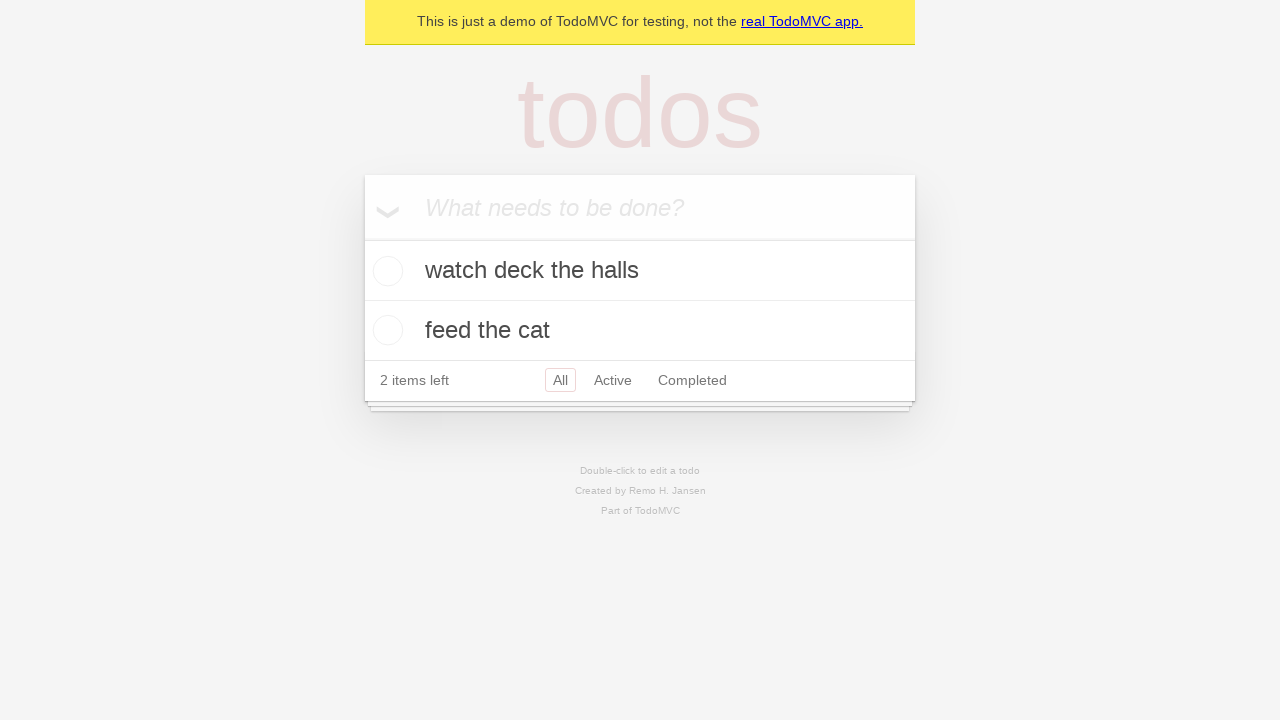

Filled new todo input with 'book a doctors appointment' on internal:attr=[placeholder="What needs to be done?"i]
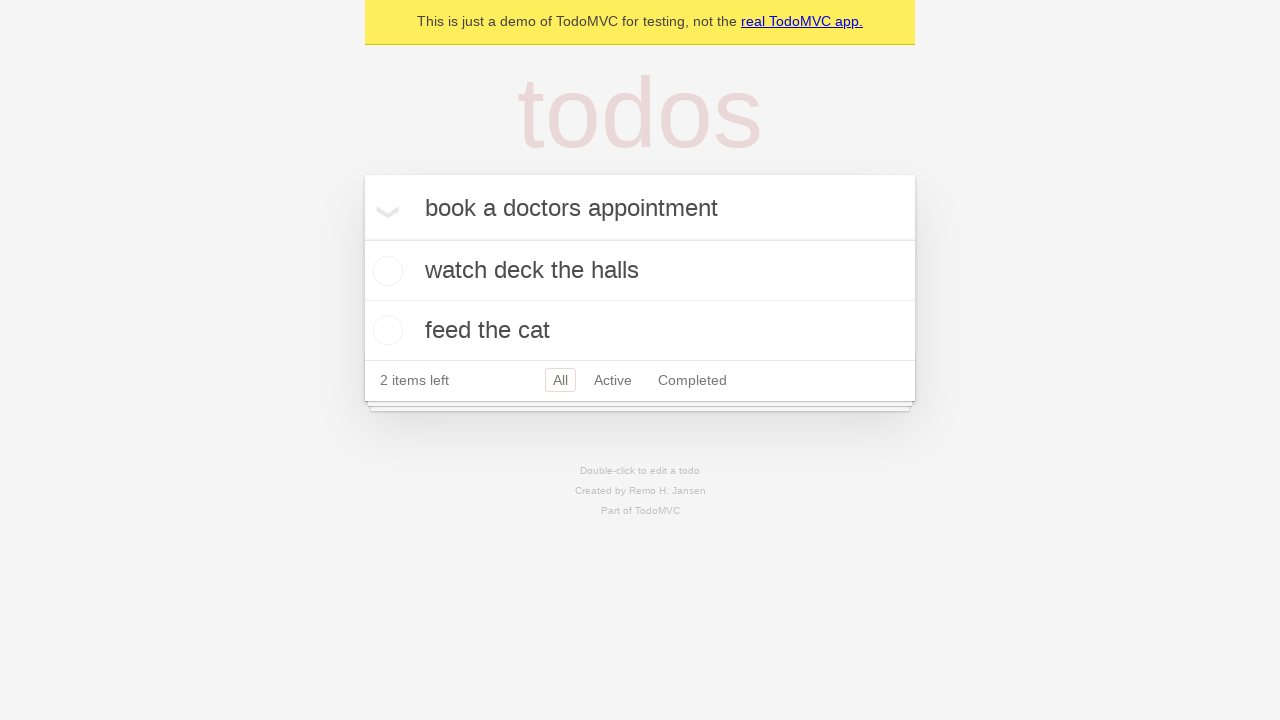

Pressed Enter to create todo 'book a doctors appointment' on internal:attr=[placeholder="What needs to be done?"i]
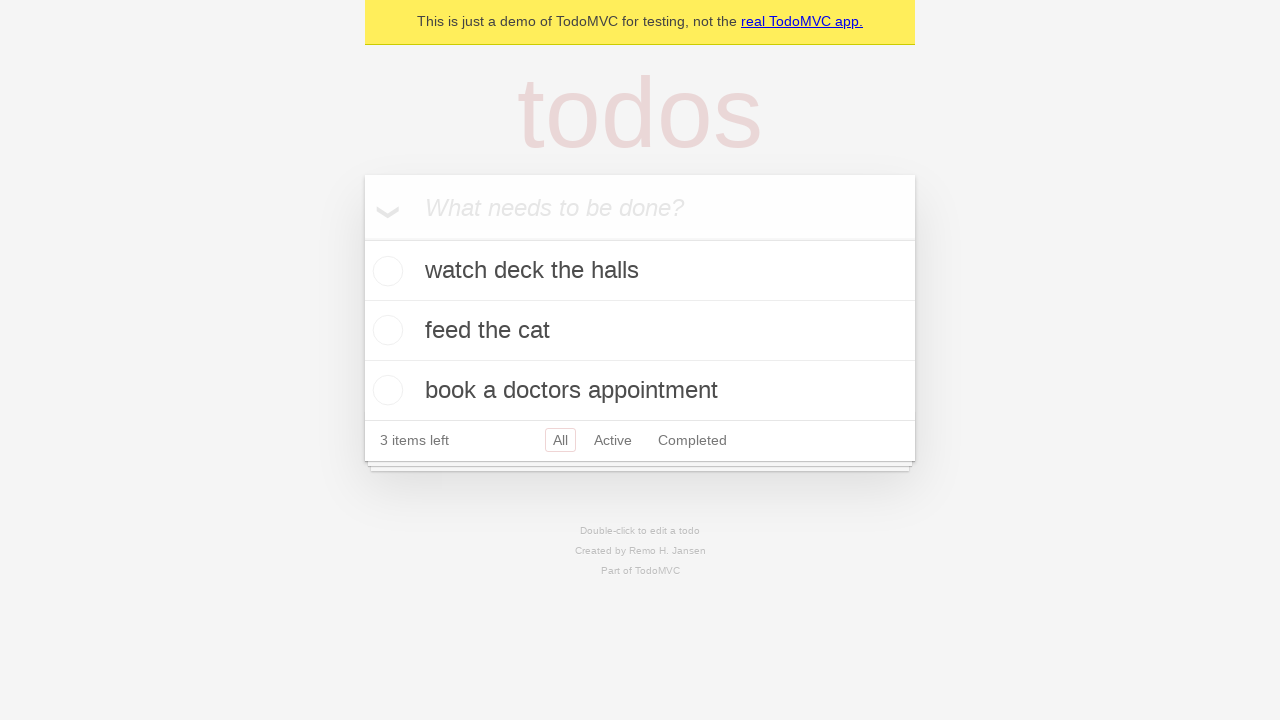

Waited for all 3 todo items to be created
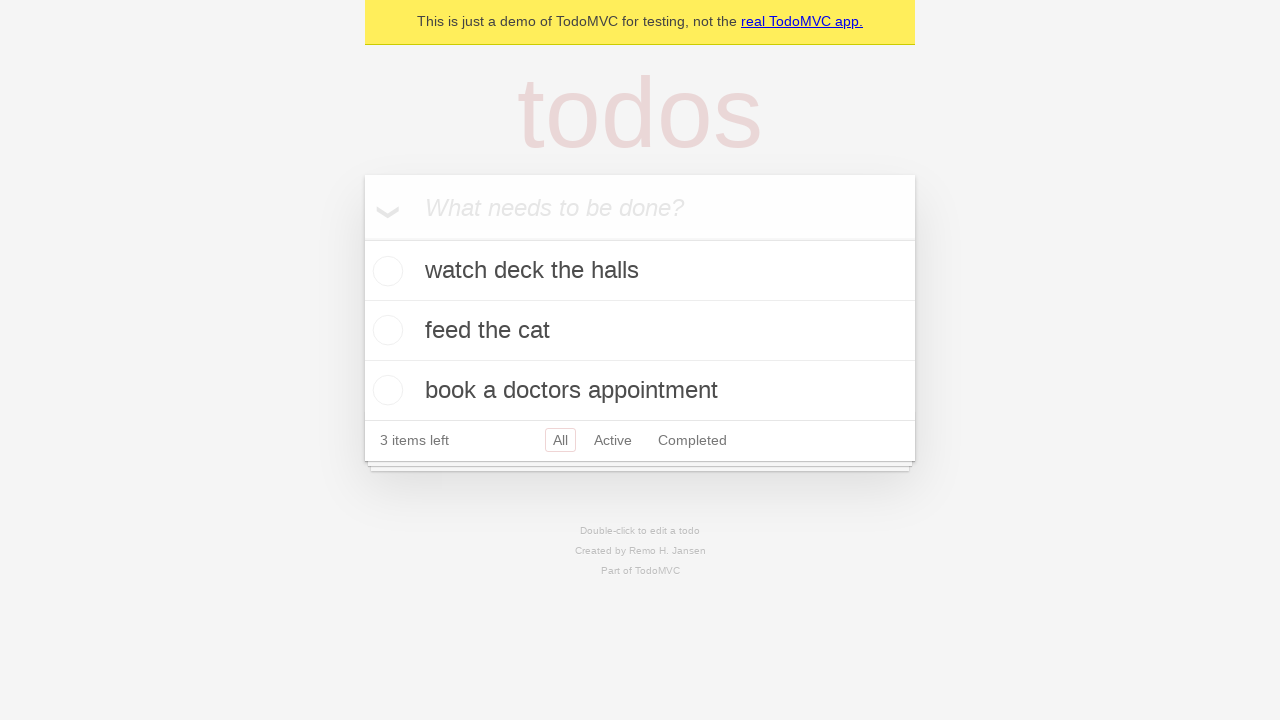

Checked the first todo item as completed at (385, 271) on .todo-list li .toggle >> nth=0
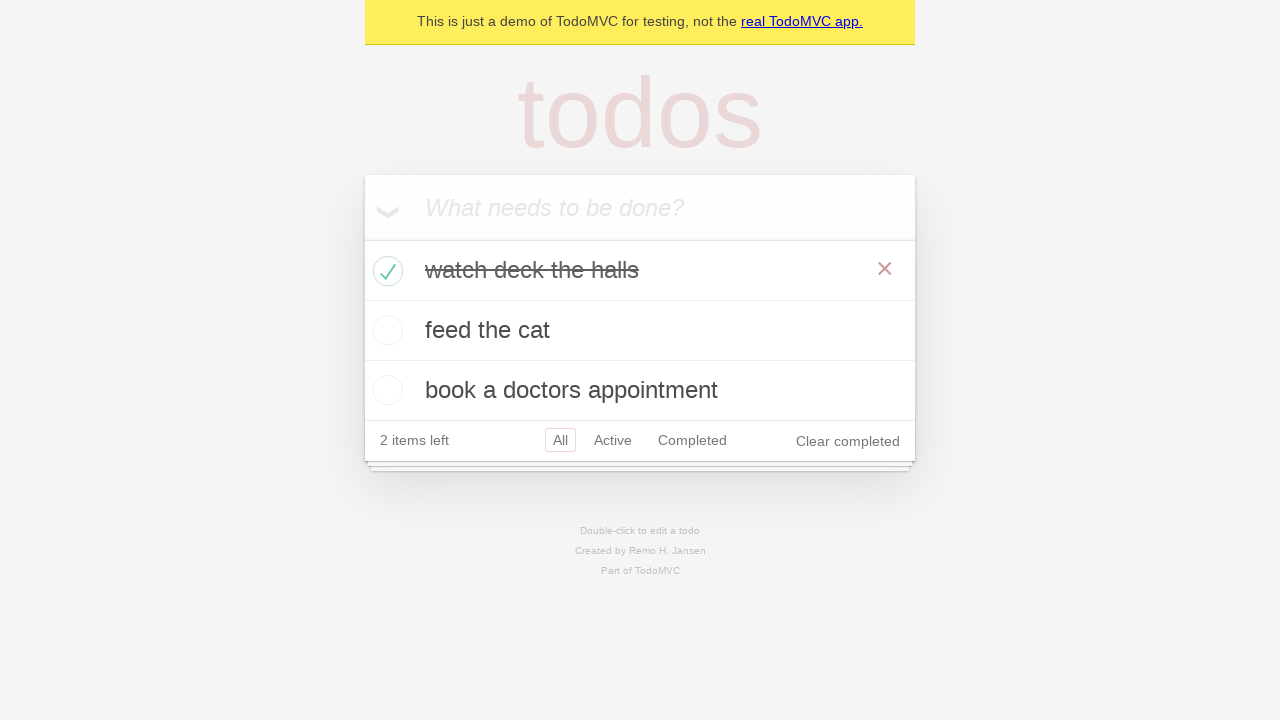

Clear completed button is now visible
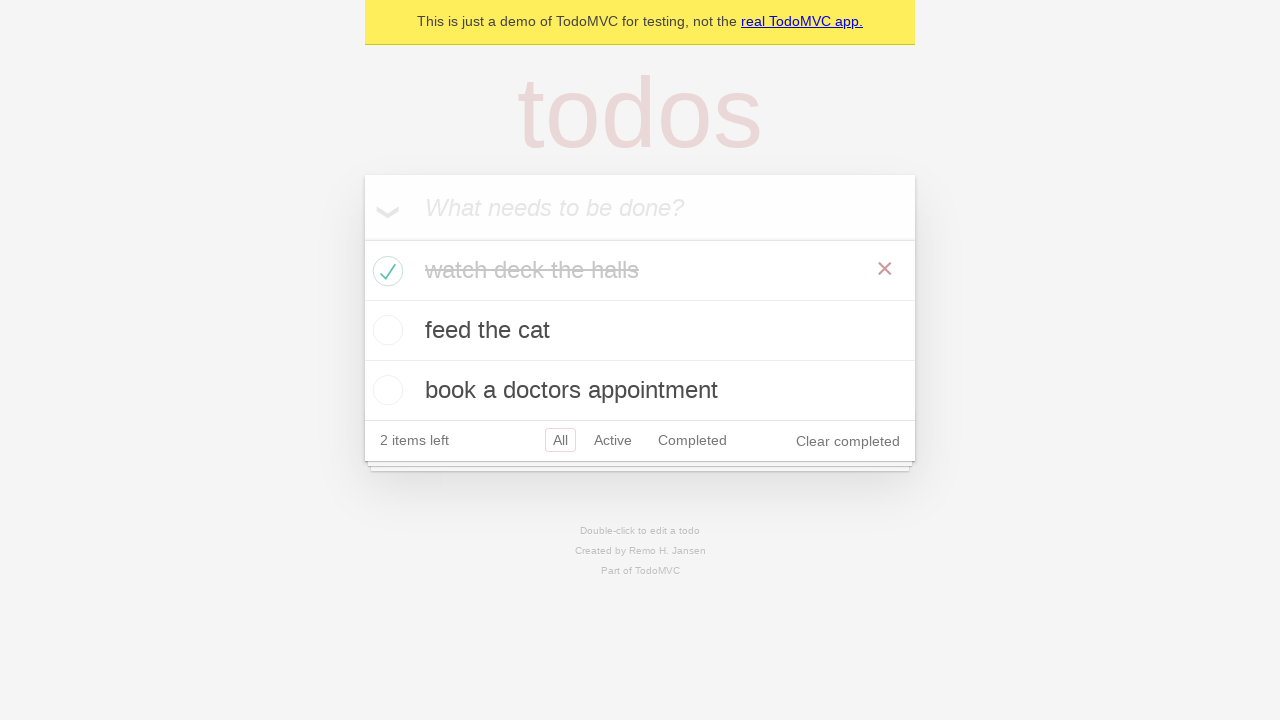

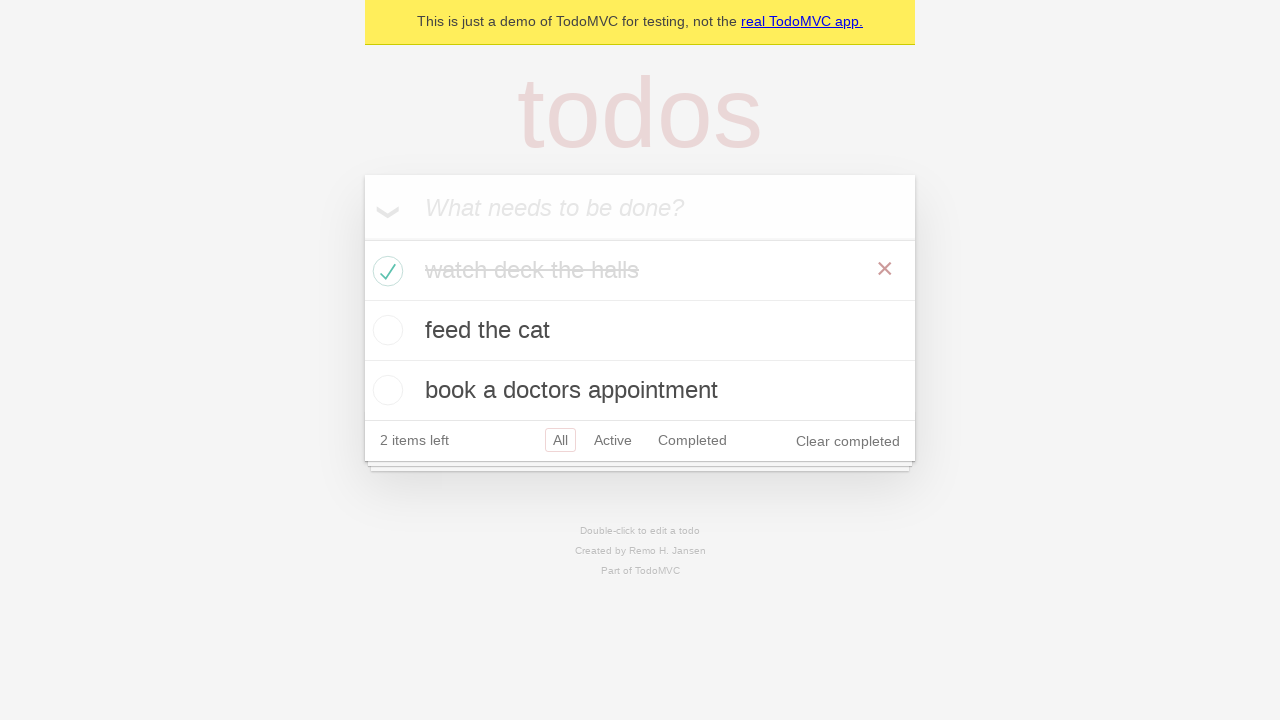